Tests the calculator's subtraction functionality by entering 8 and 2, selecting subtraction operation, and verifying the result is 6

Starting URL: http://juliemr.github.io/protractor-demo/

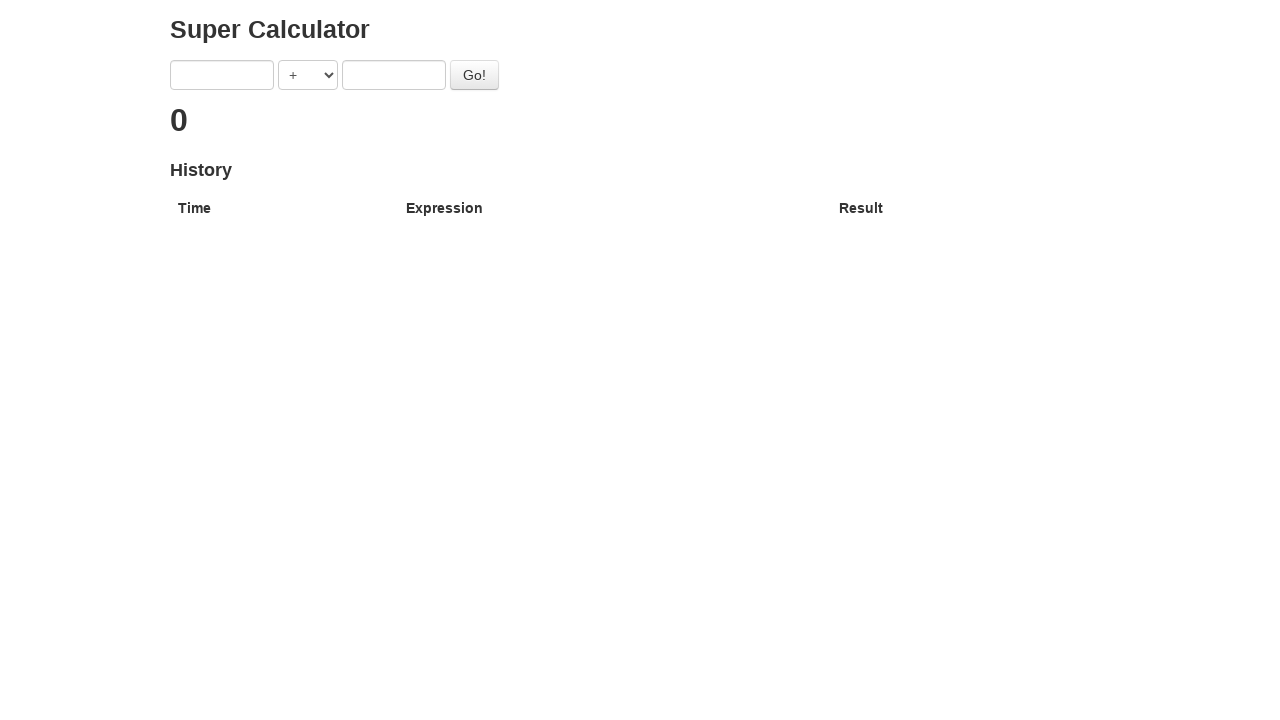

Entered first number 8 on input[ng-model='first']
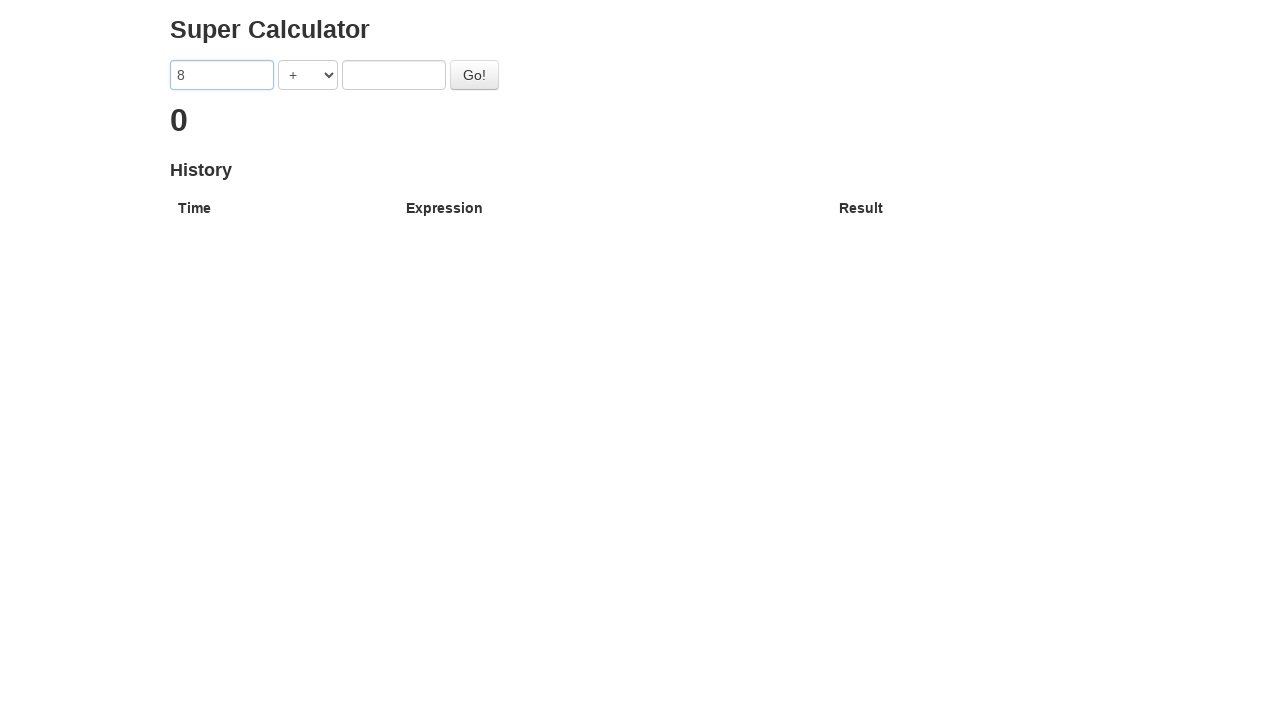

Entered second number 2 on input[ng-model='second']
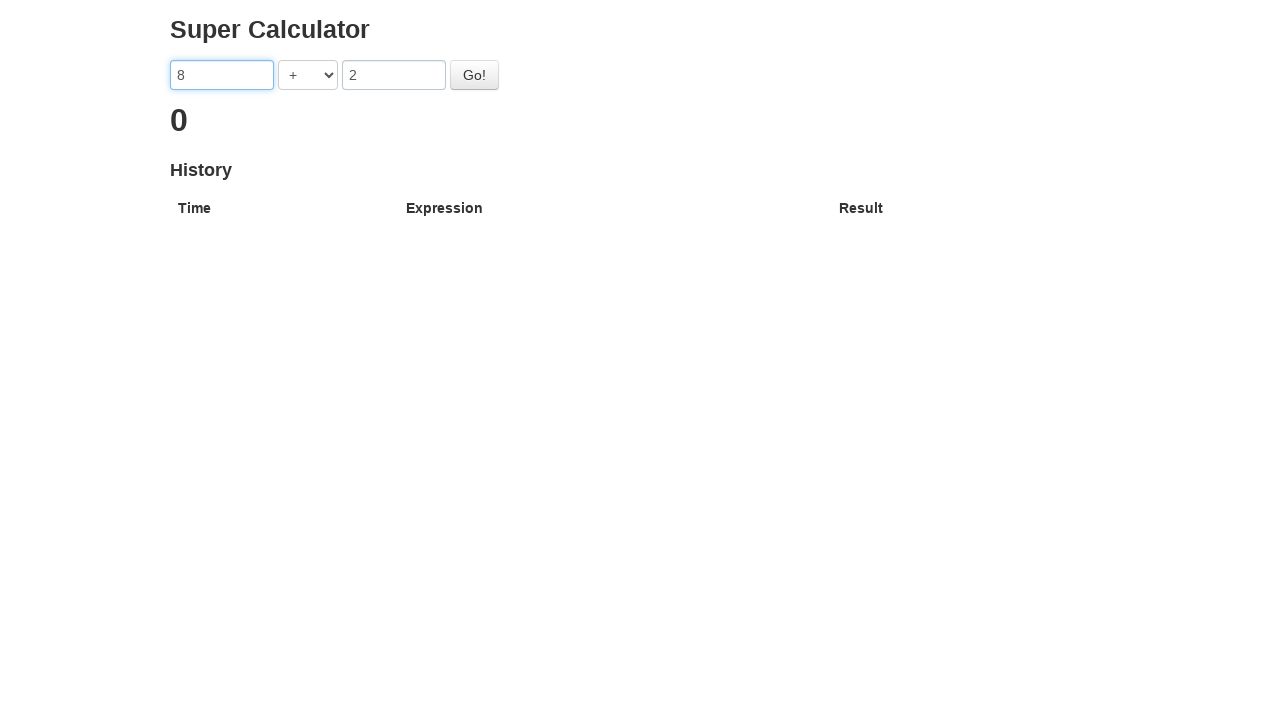

Selected subtraction operation on select[ng-model='operator']
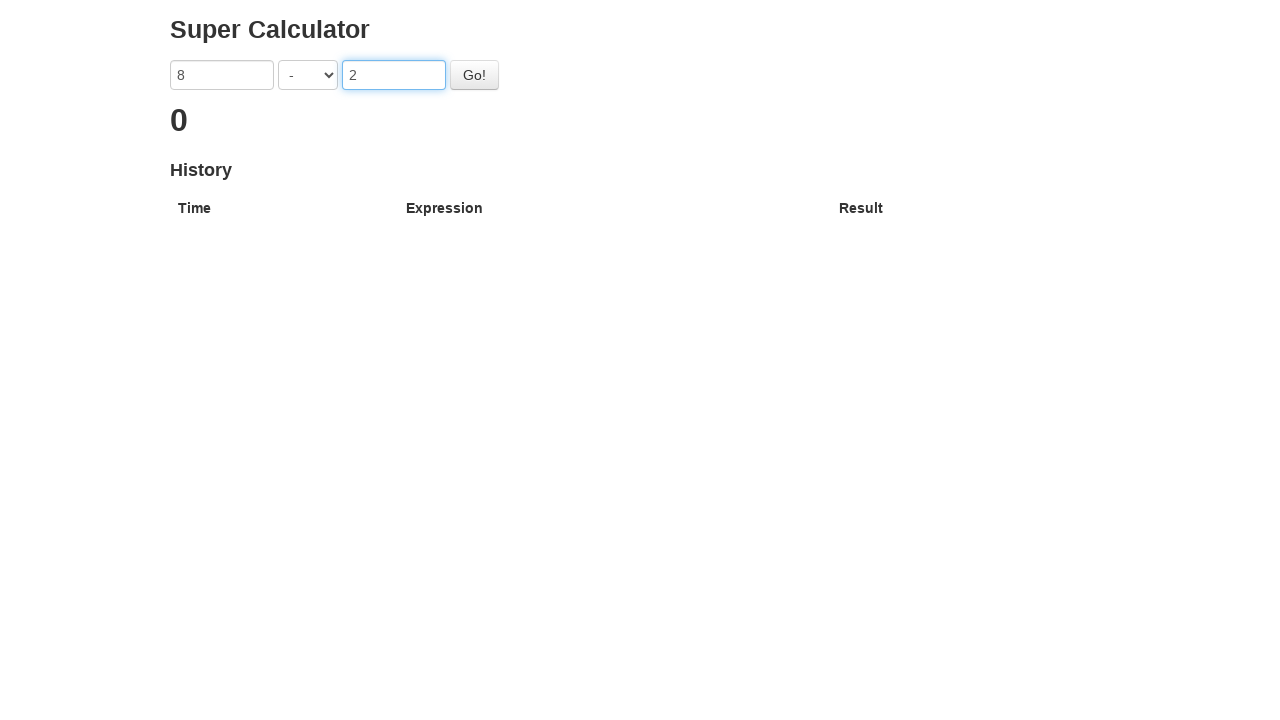

Clicked Go button to calculate at (474, 75) on #gobutton
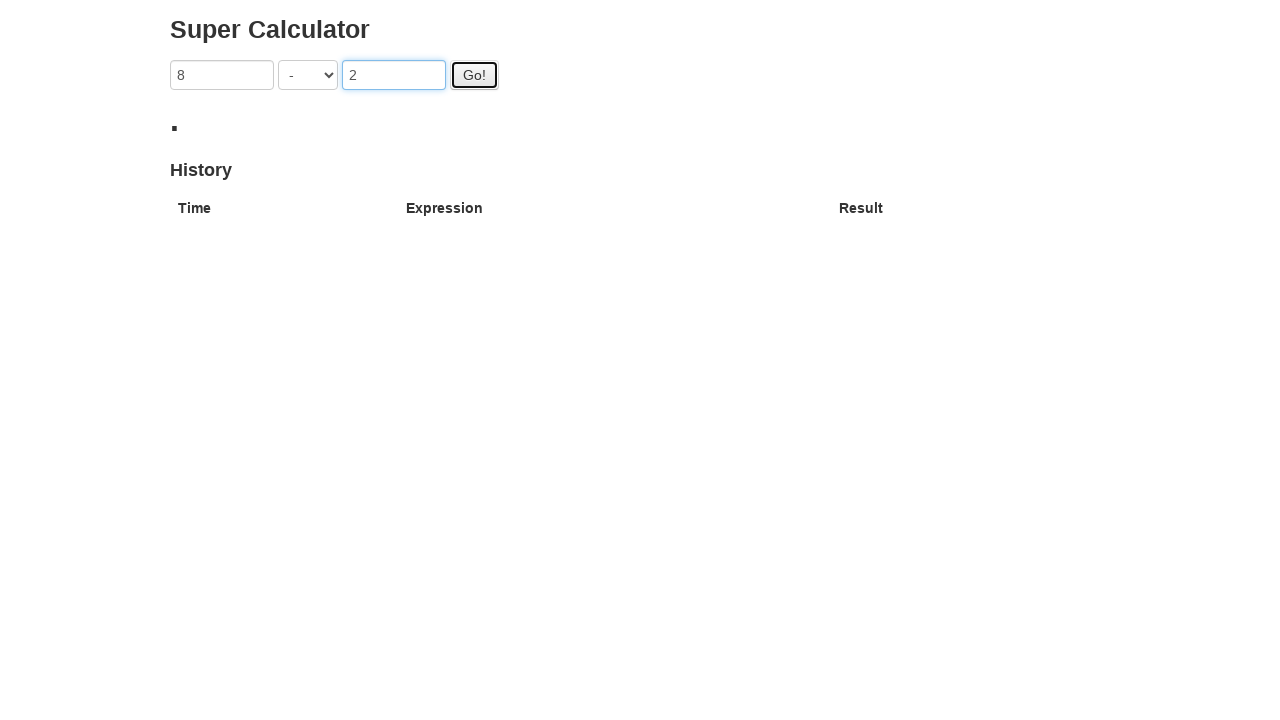

Result displayed with value 6
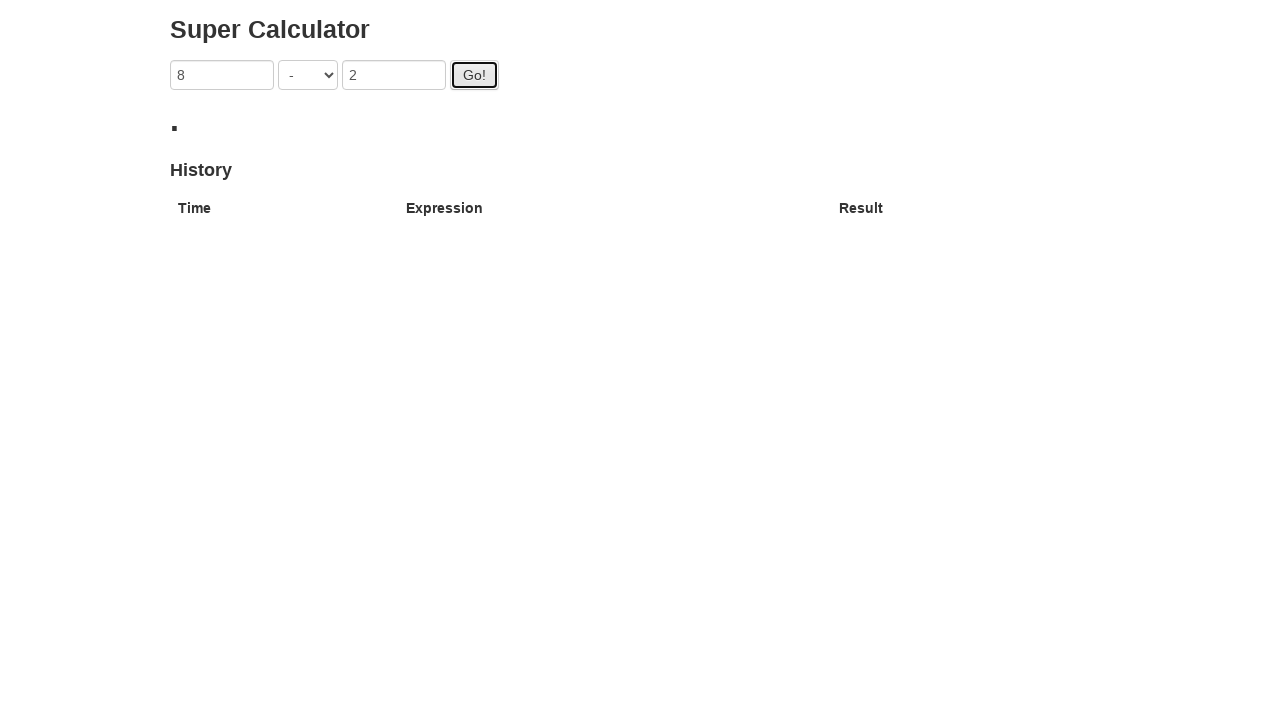

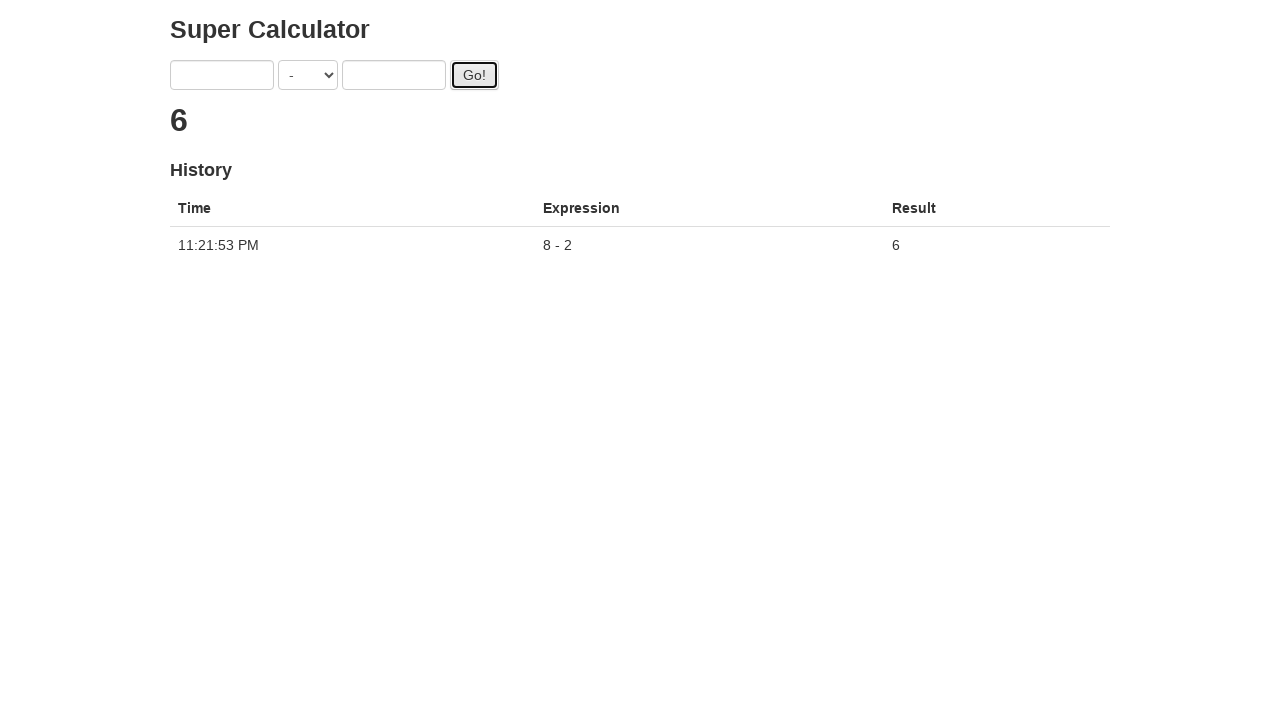